Navigates to GitHub homepage and waits for the page to fully load

Starting URL: https://github.com/

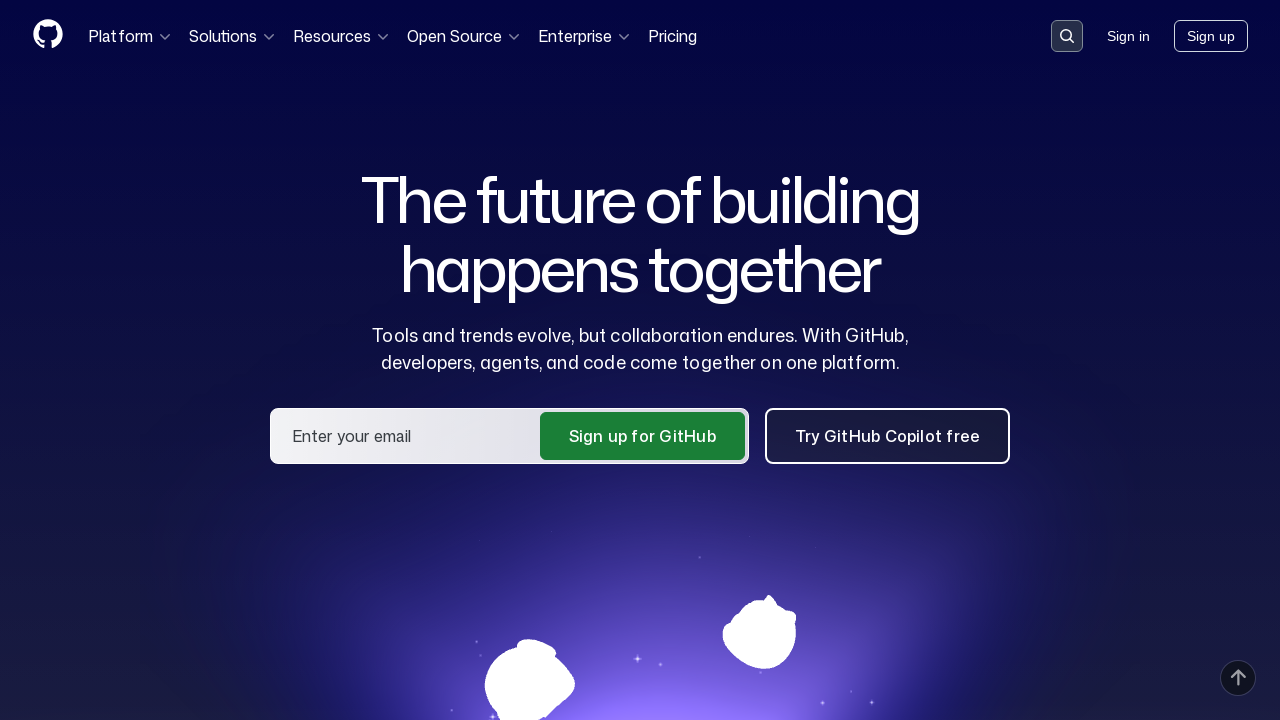

Navigated to GitHub homepage
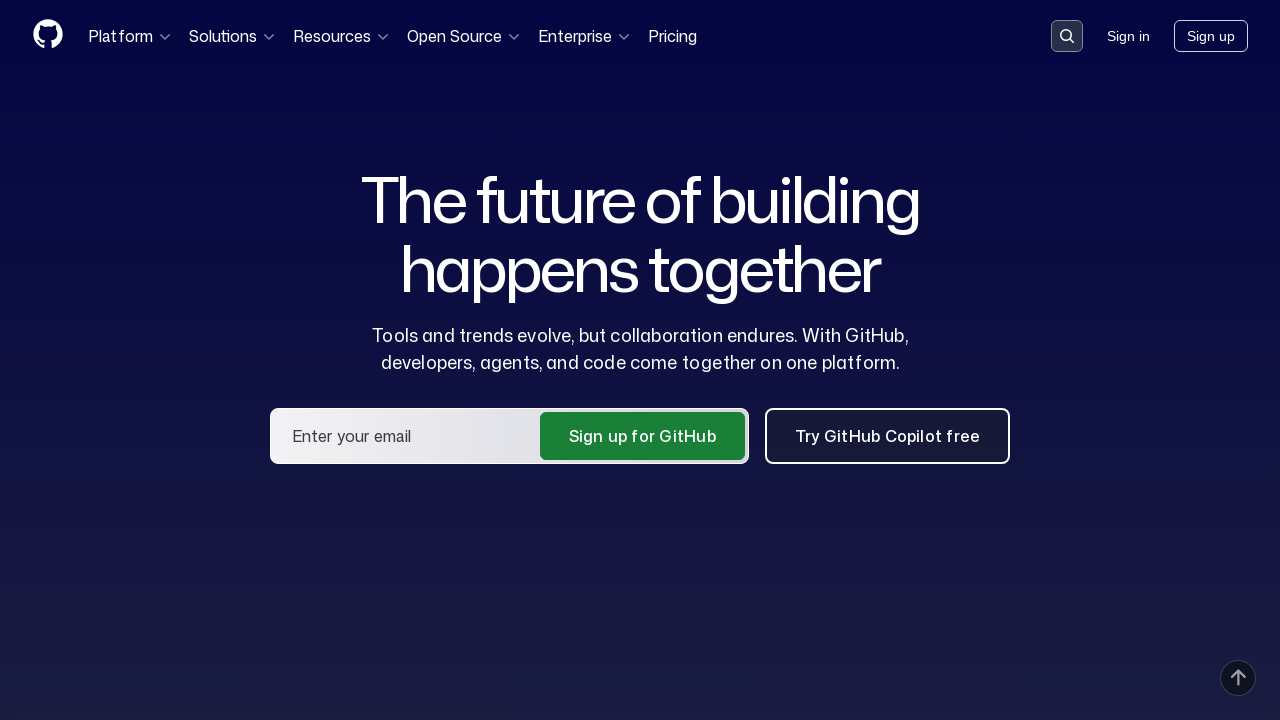

Page fully loaded with network idle state
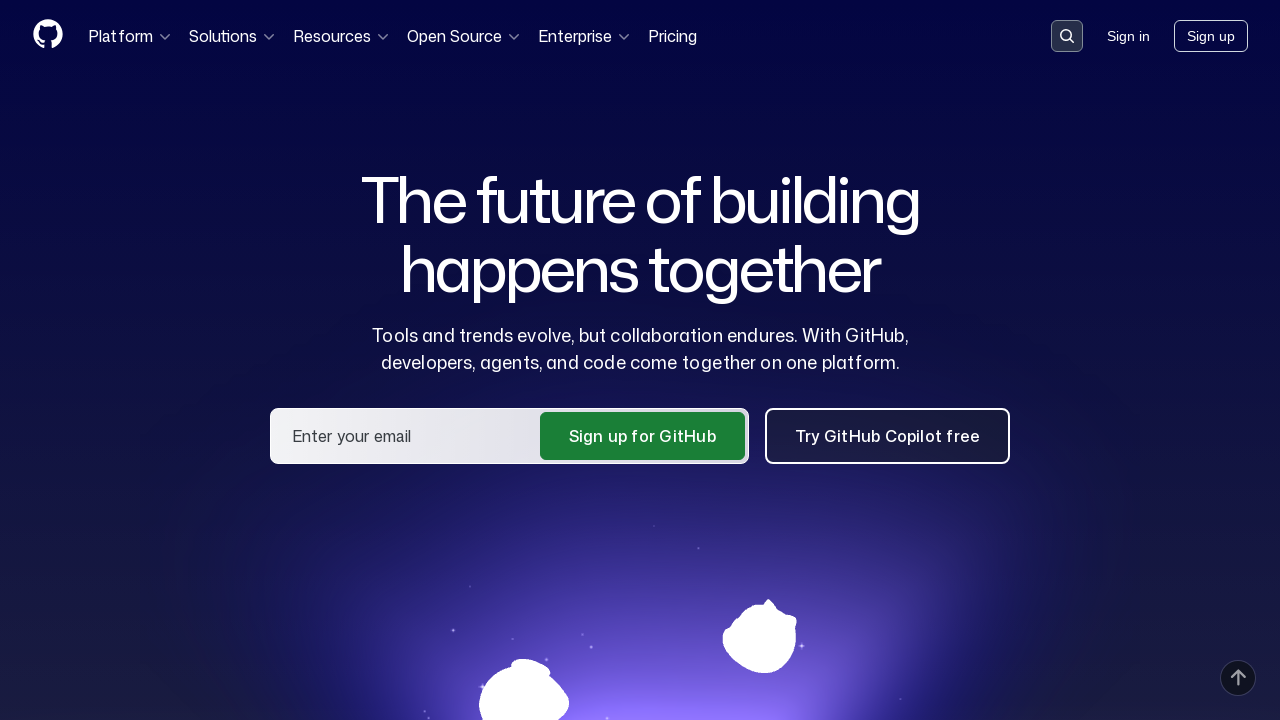

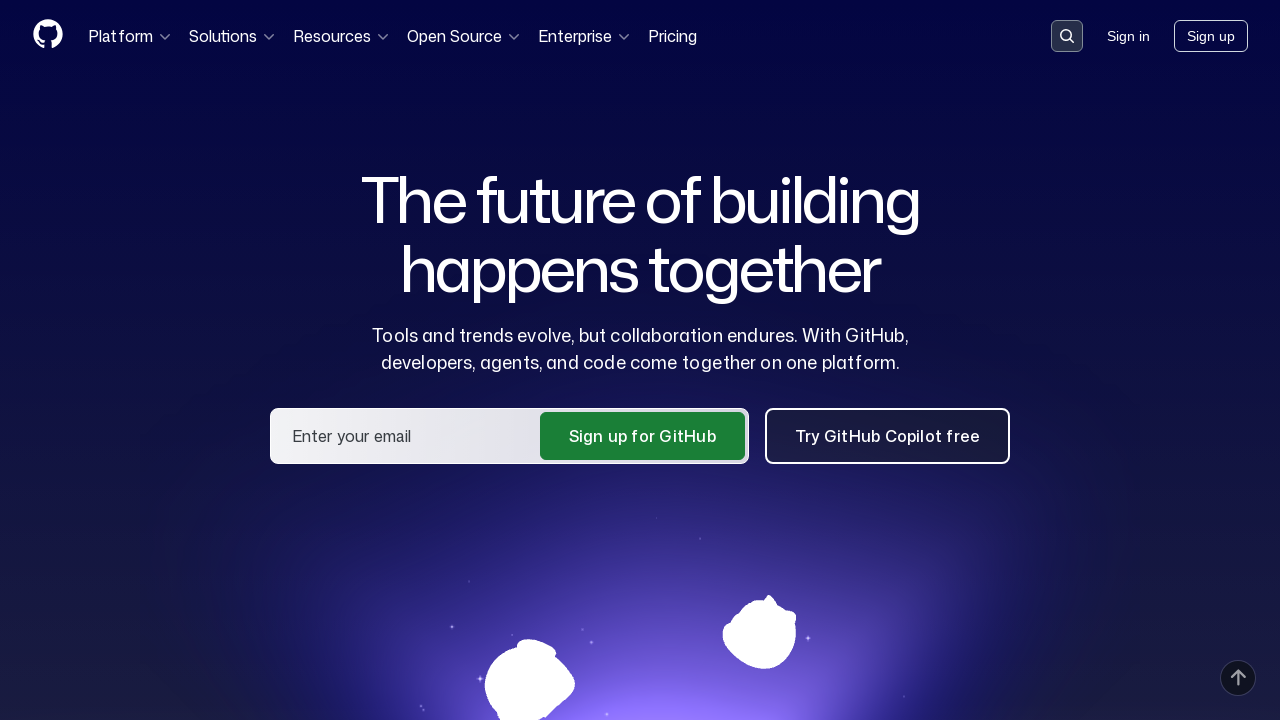